Tests typos page by navigating to it and verifying paragraph content is loaded.

Starting URL: https://the-internet.herokuapp.com/

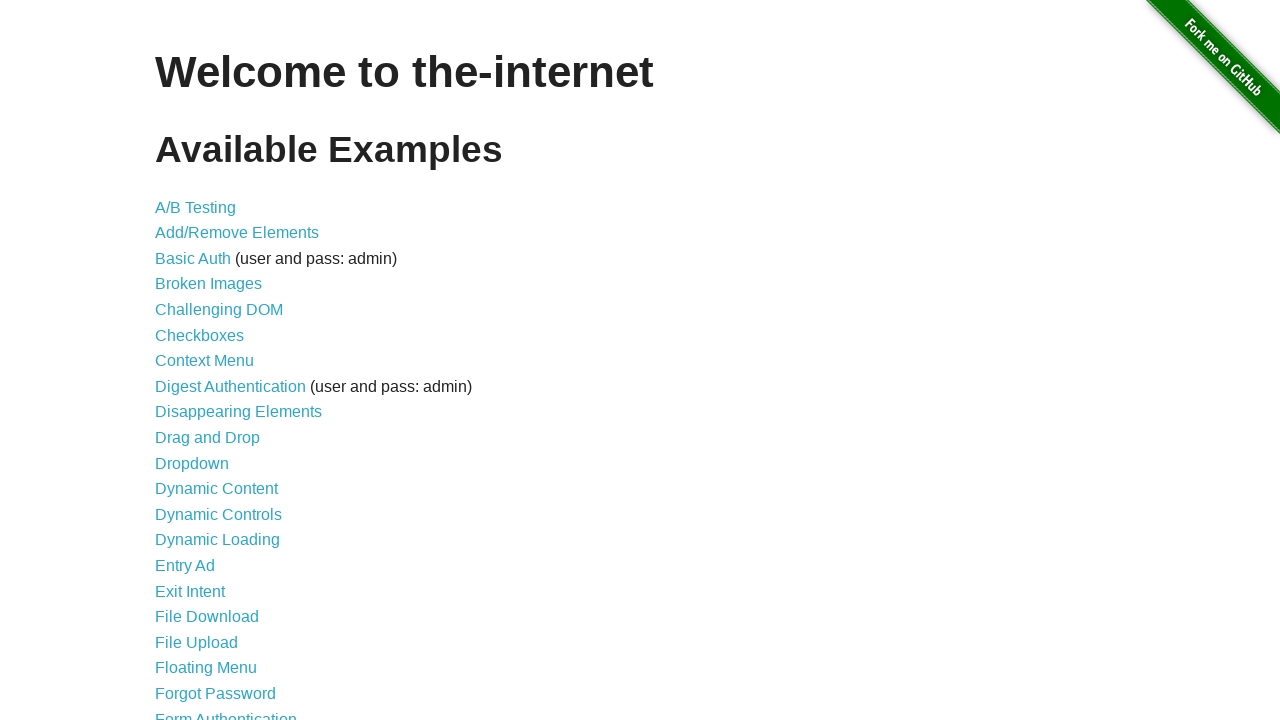

Clicked on Typos link at (176, 625) on text=Typos
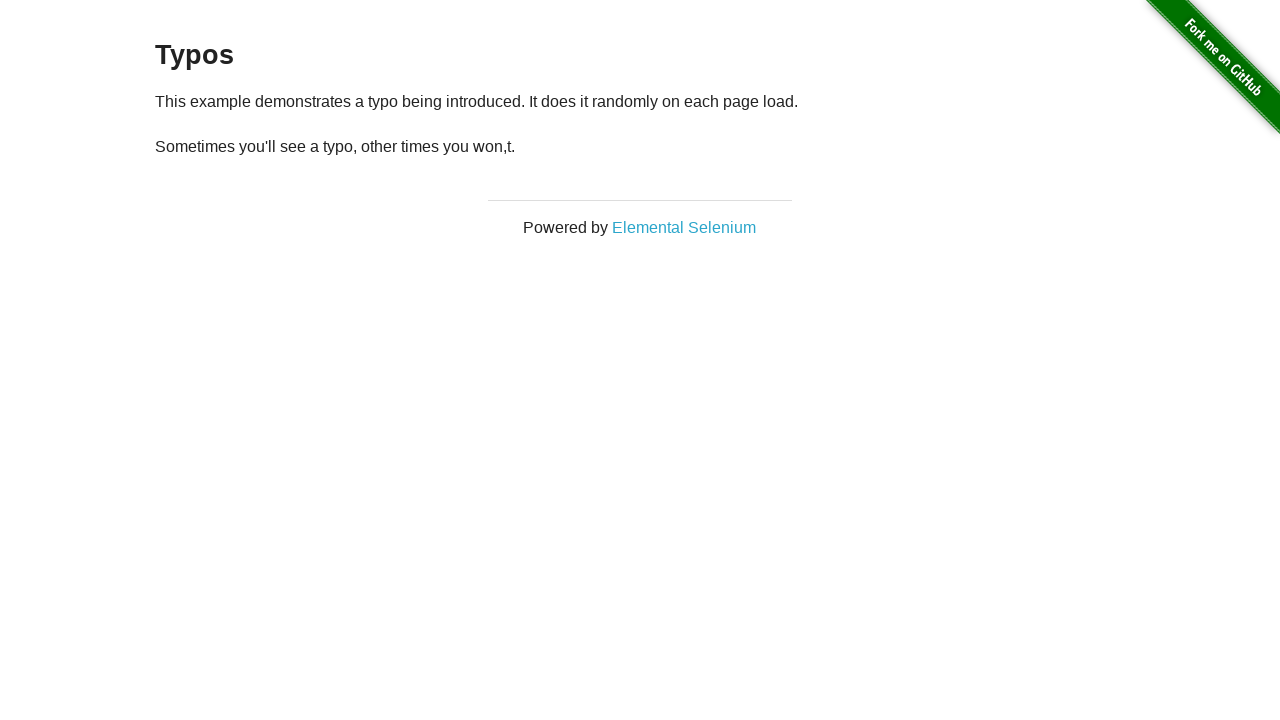

Paragraph content loaded on Typos page
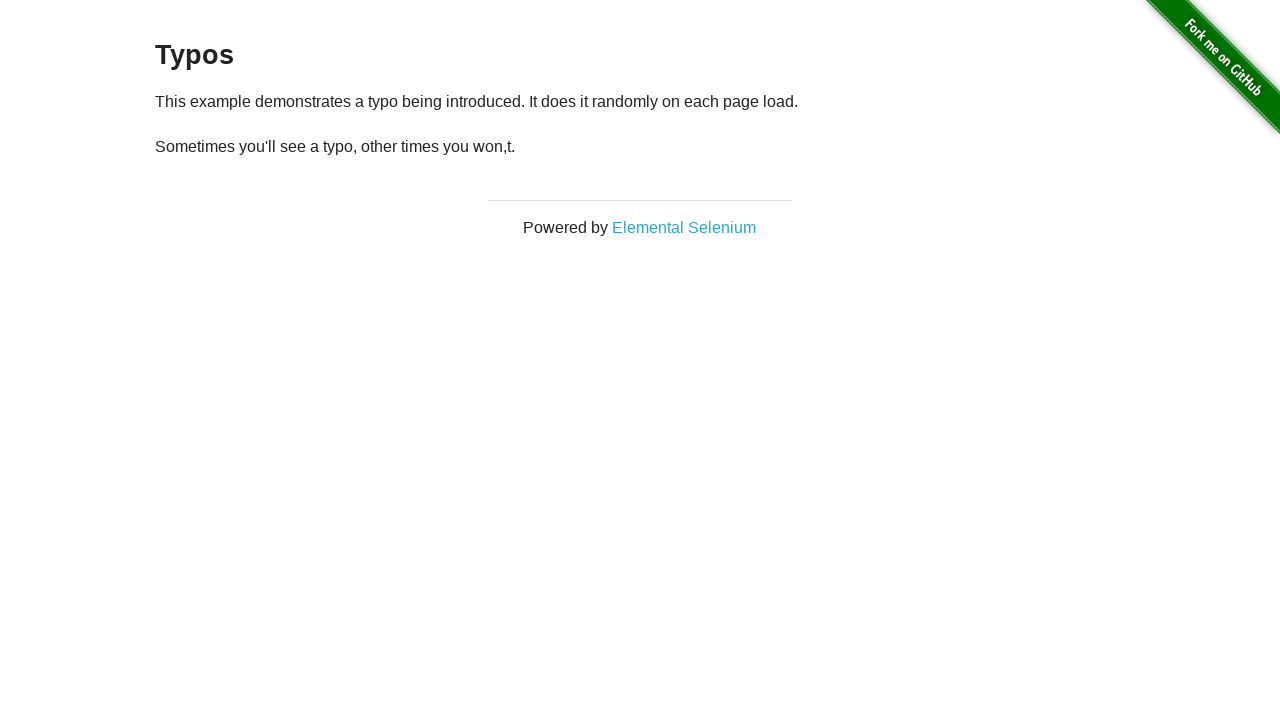

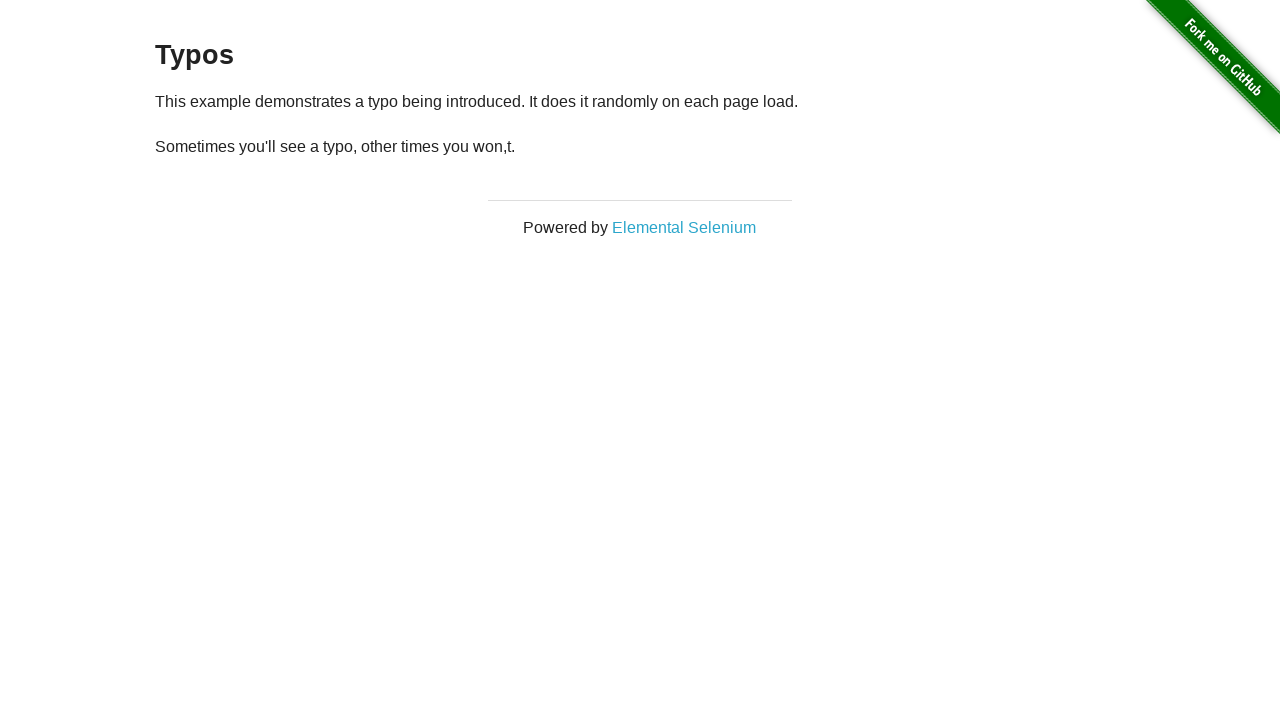